Tests explicit wait functionality by clicking a button that triggers a delayed text display and verifying the text appears after waiting

Starting URL: http://seleniumpractise.blogspot.com/2016/08/how-to-use-explicit-wait-in-selenium.html

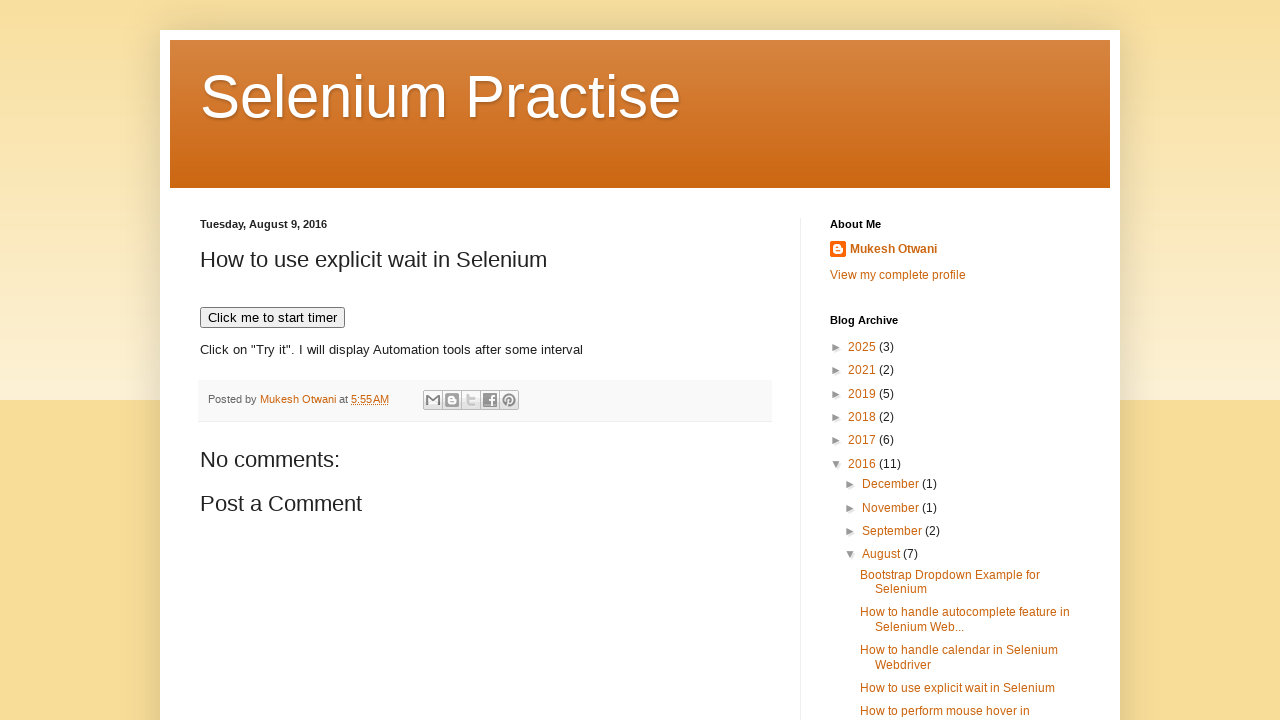

Navigated to explicit wait test page
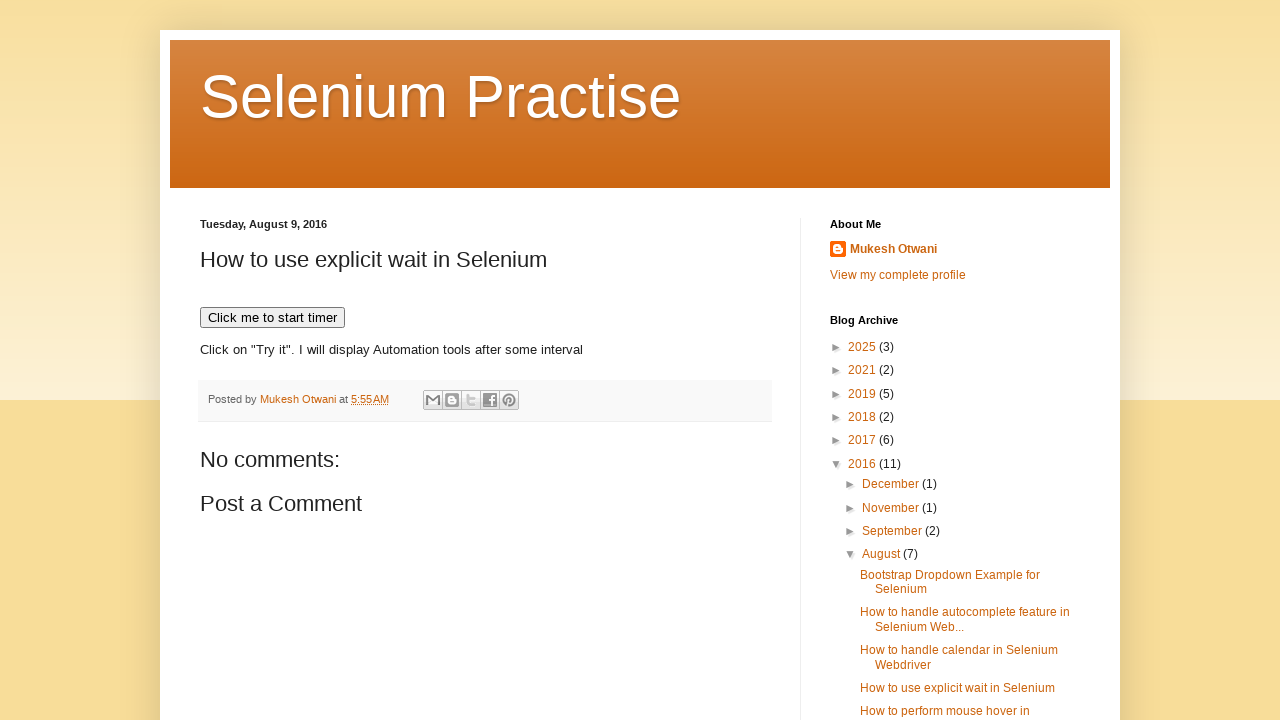

Clicked button to trigger delayed text display at (272, 318) on button[onclick="timedText()"]
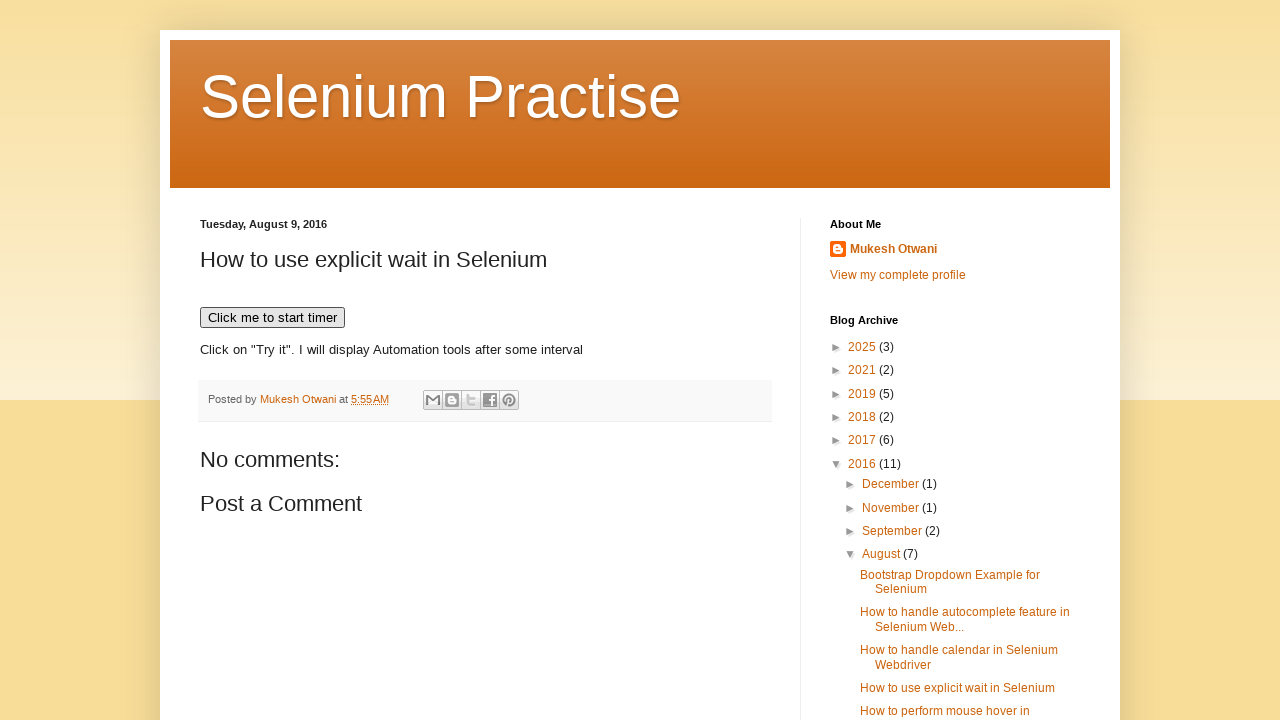

Waited for and found 'WebDriver' text element
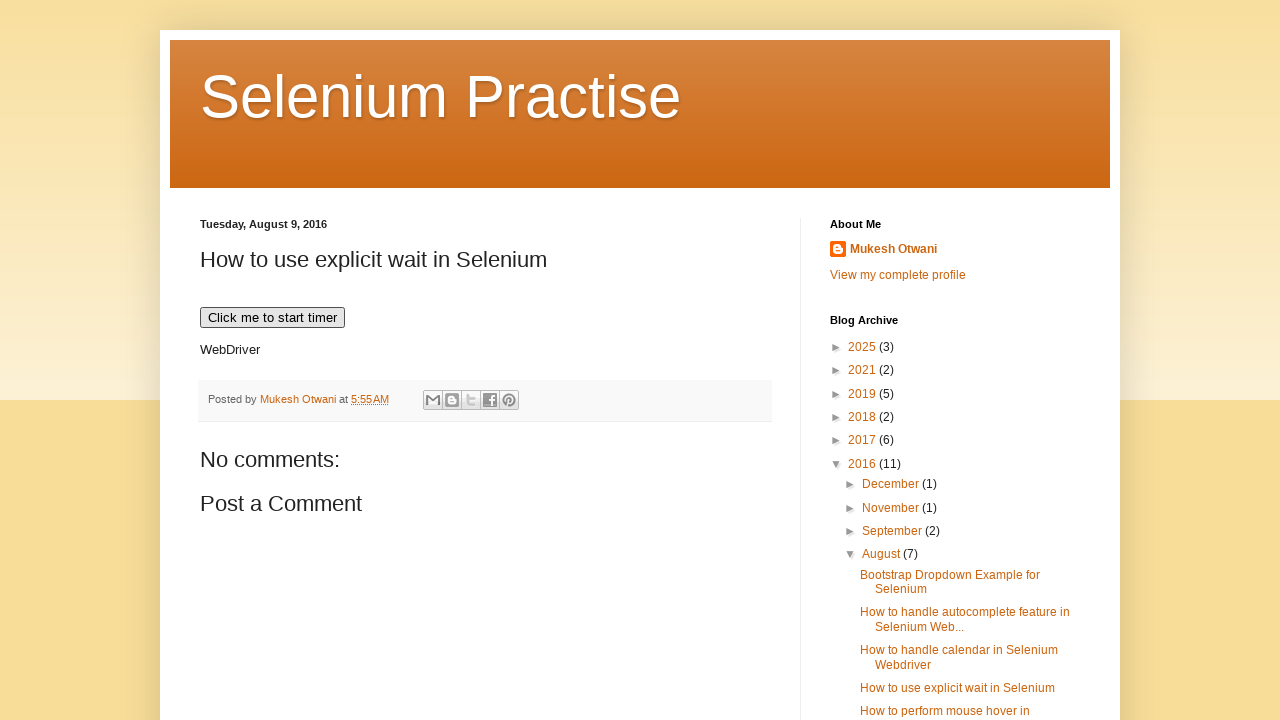

Verified element is visible
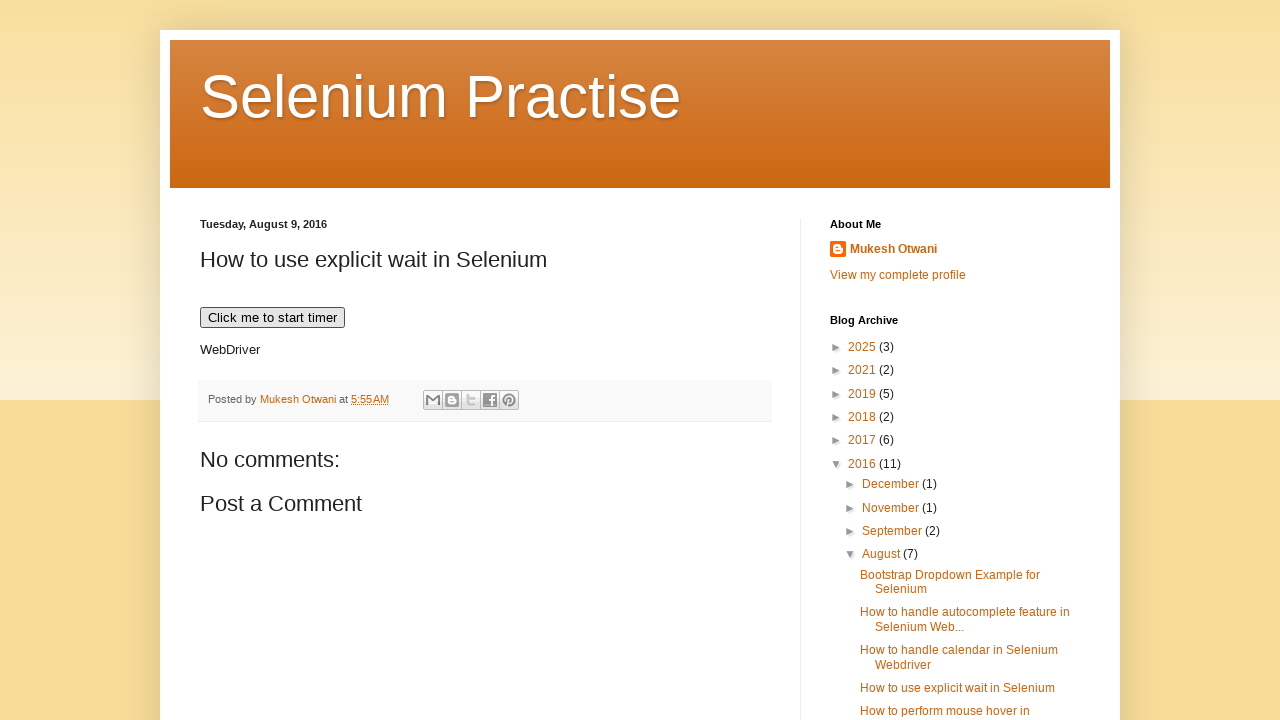

Retrieved text content: 'WebDriver'
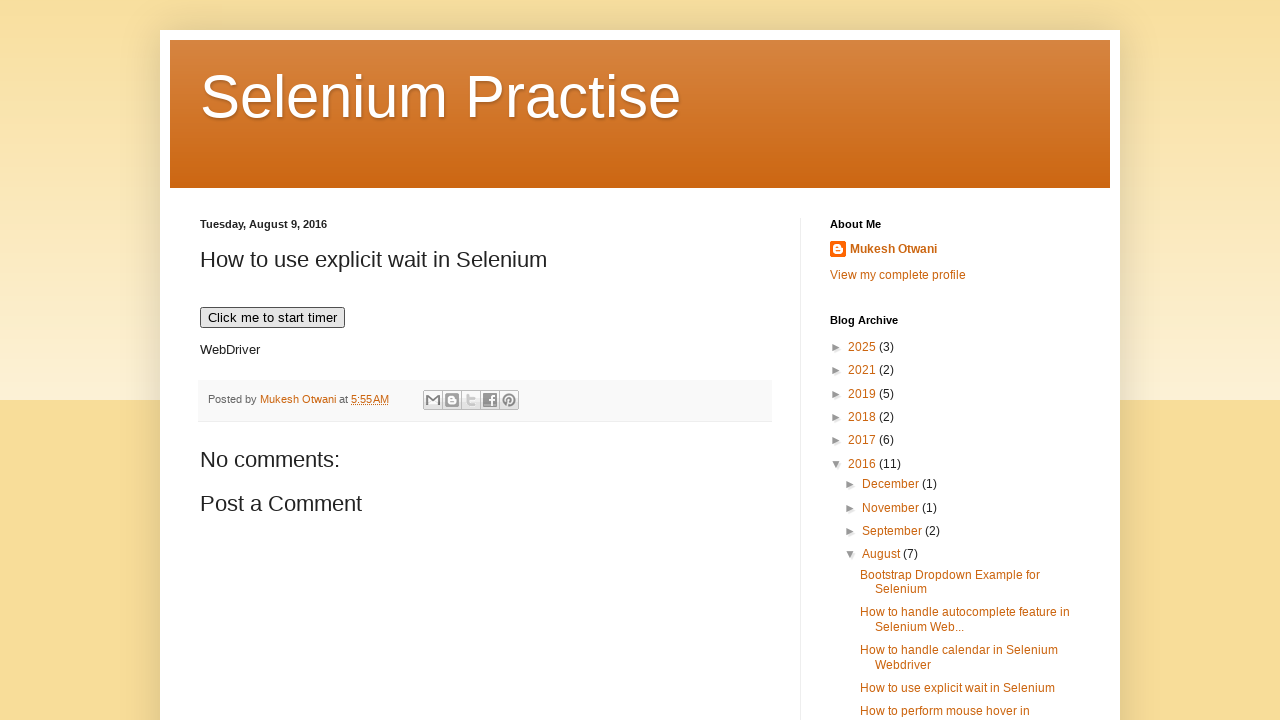

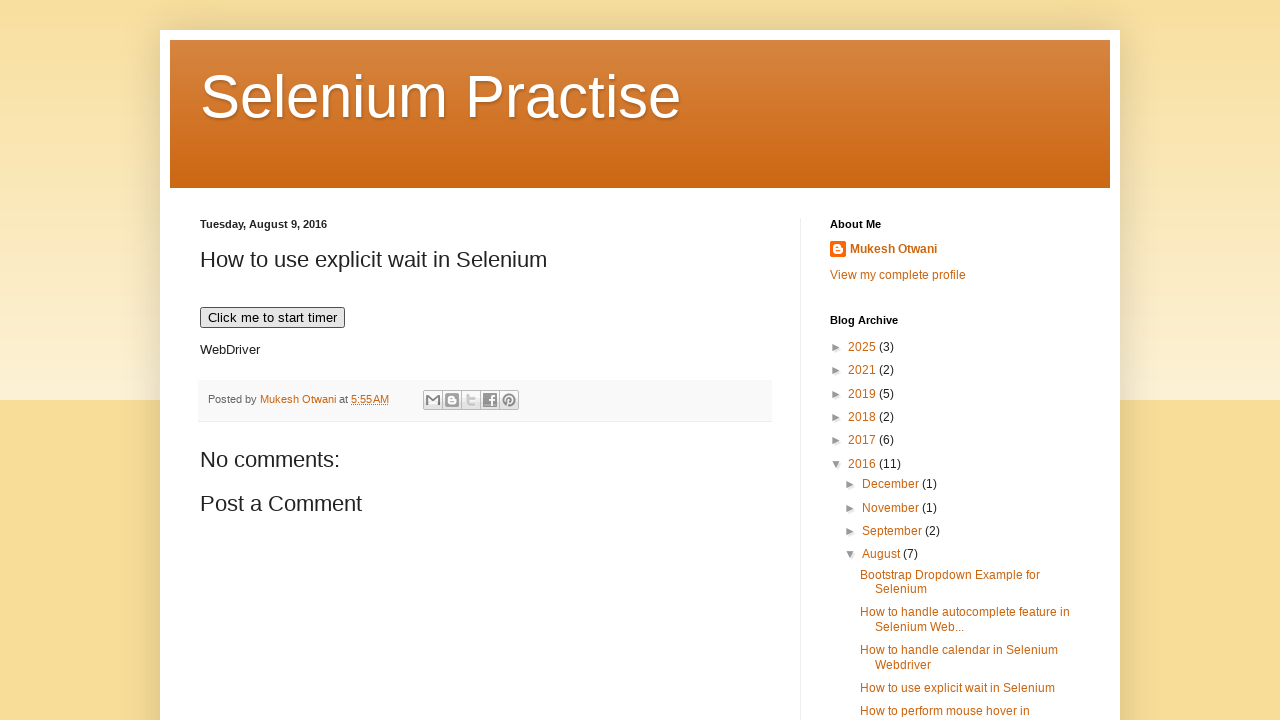